Fills out and submits a form with first name, last name, and email fields

Starting URL: https://secure-retreat-92358.herokuapp.com/

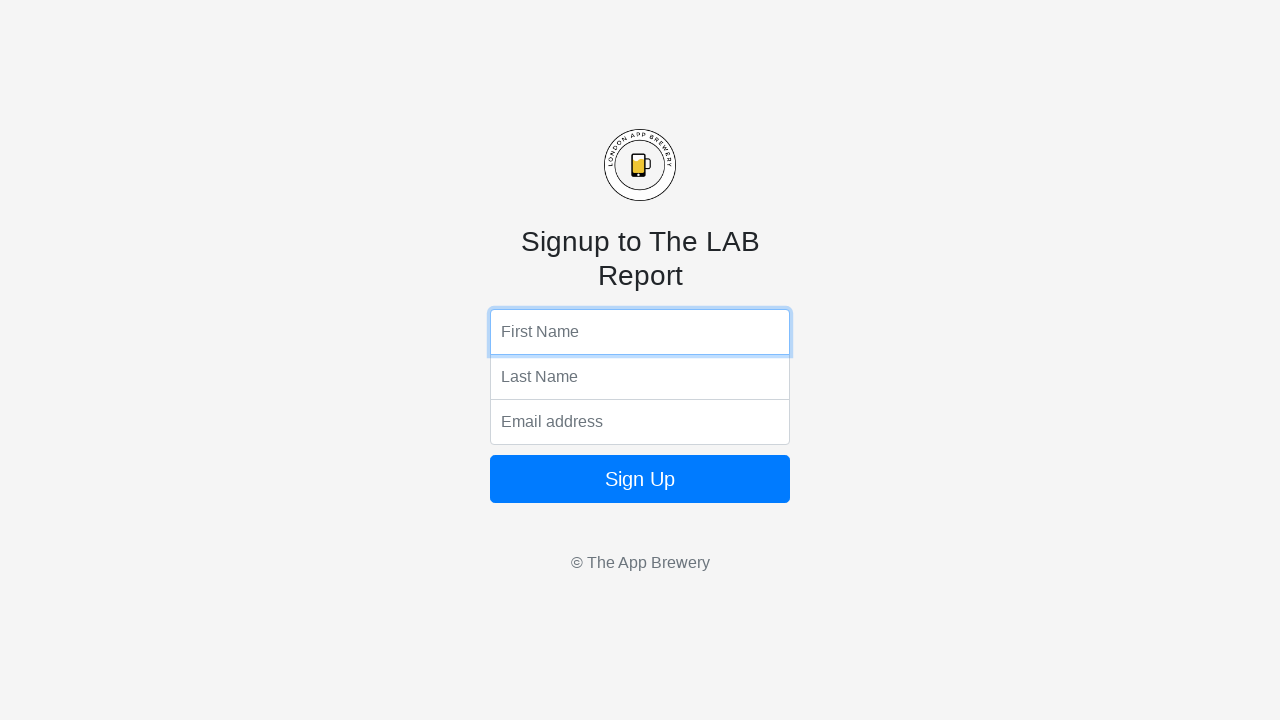

Filled first name field with 'John' on input[name='fName']
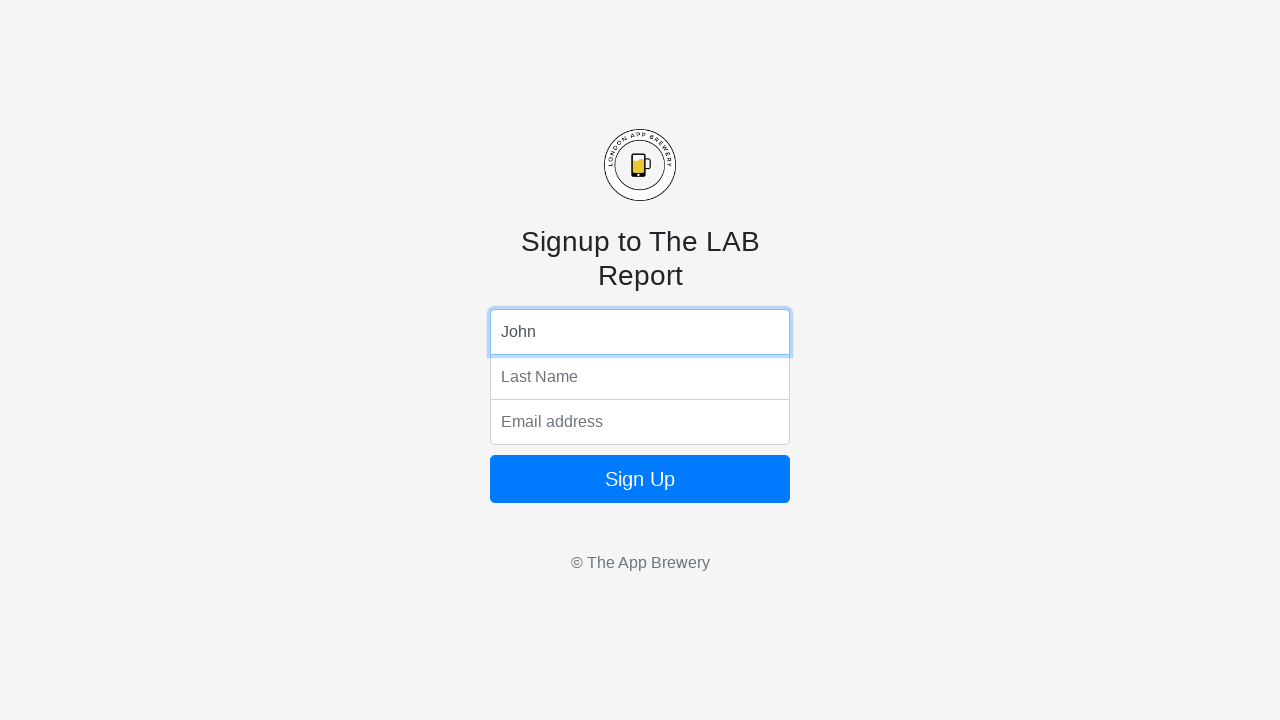

Filled last name field with 'Smith' on input[name='lName']
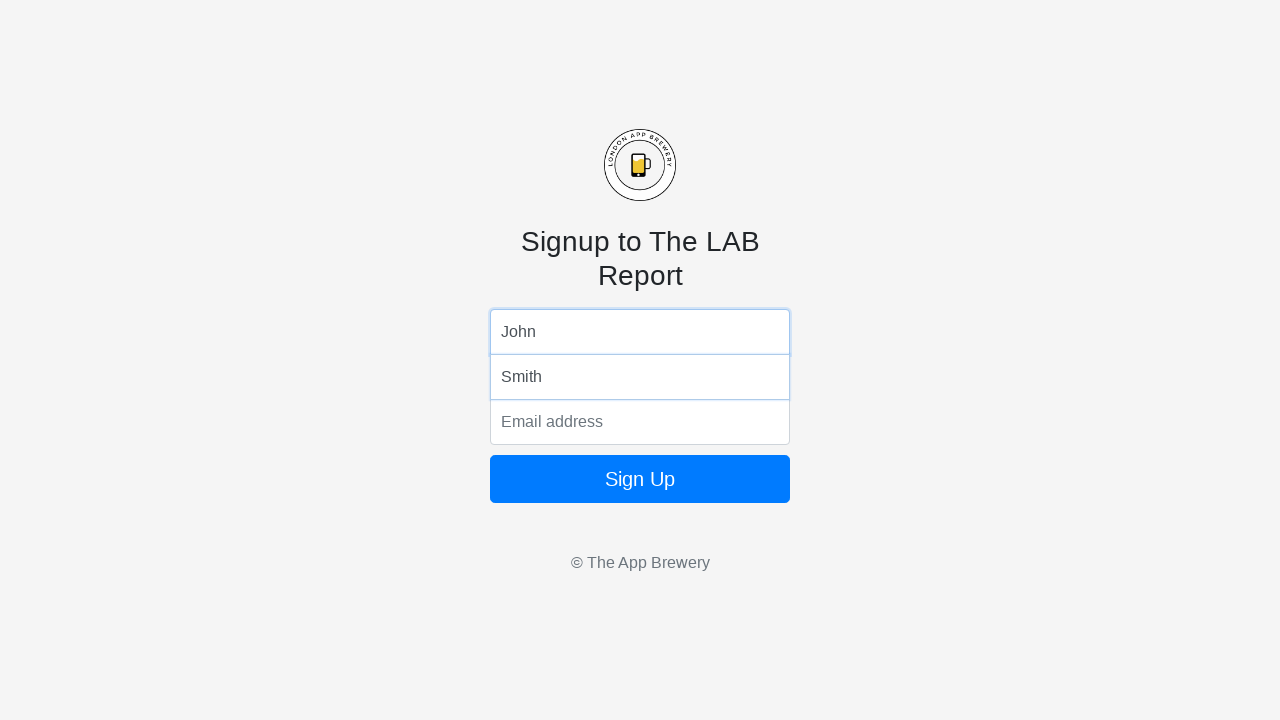

Filled email field with 'john.smith@example.com' on input[name='email']
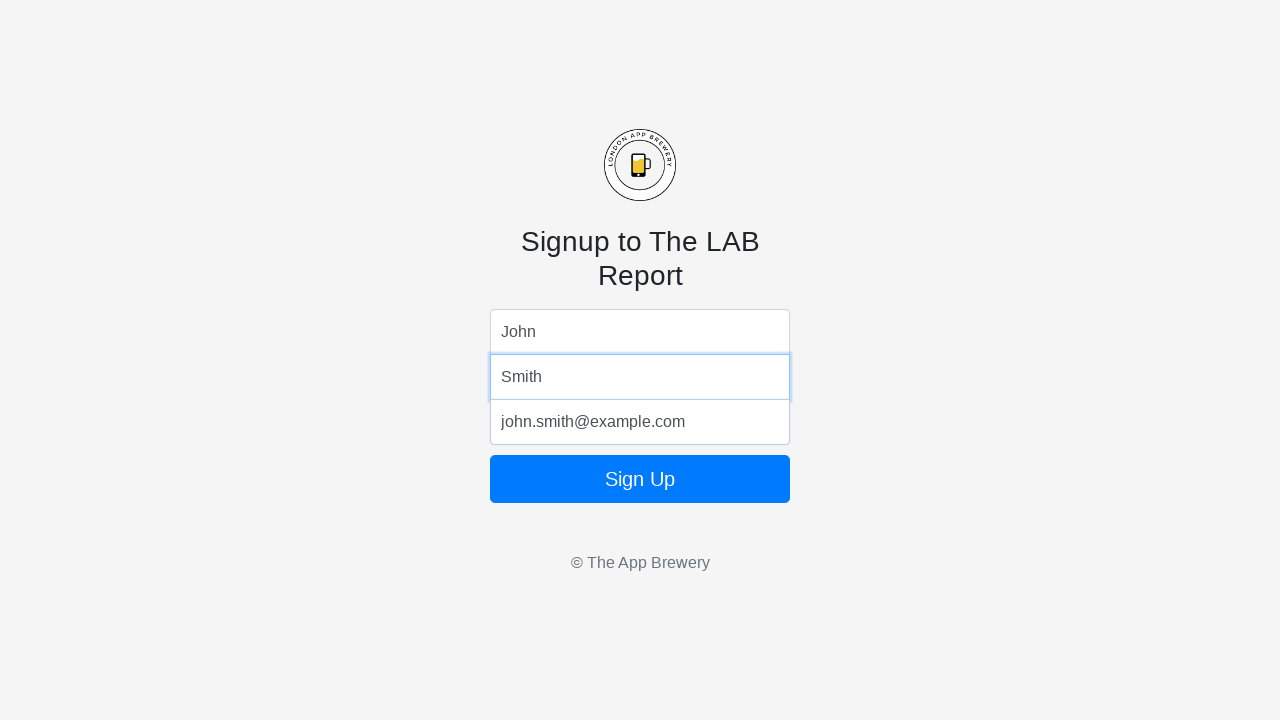

Clicked form submit button at (640, 479) on form button
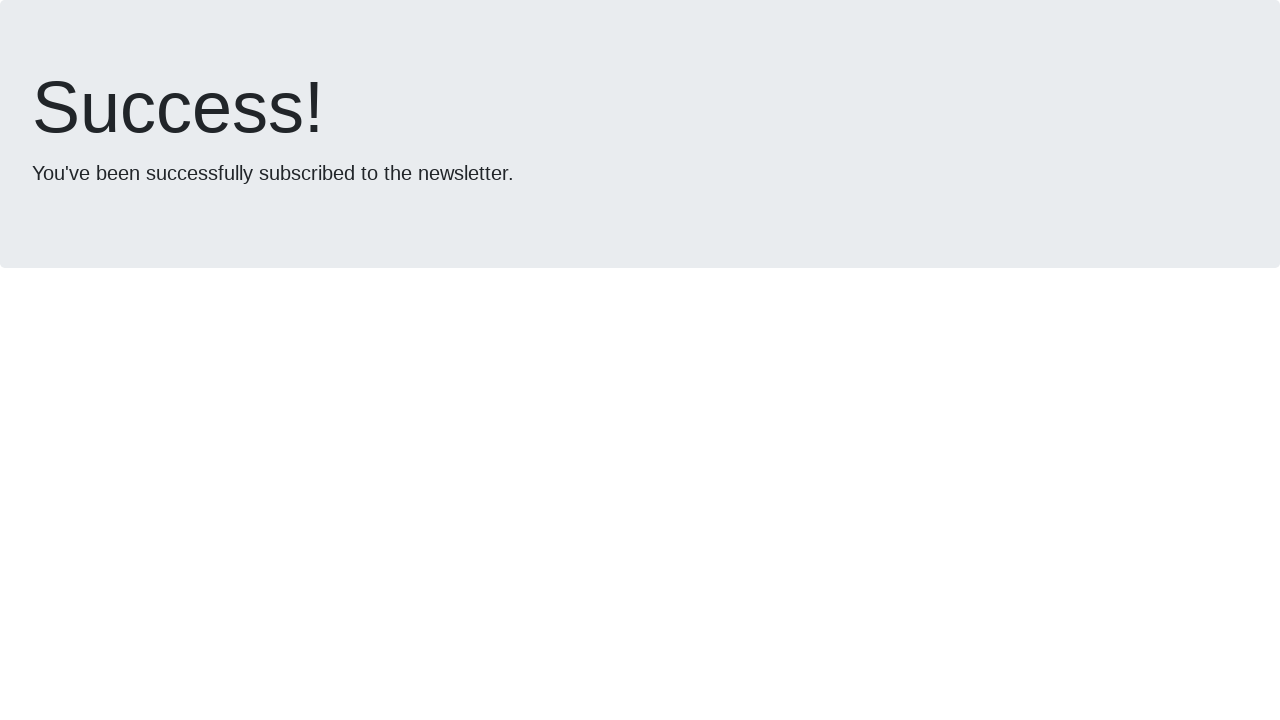

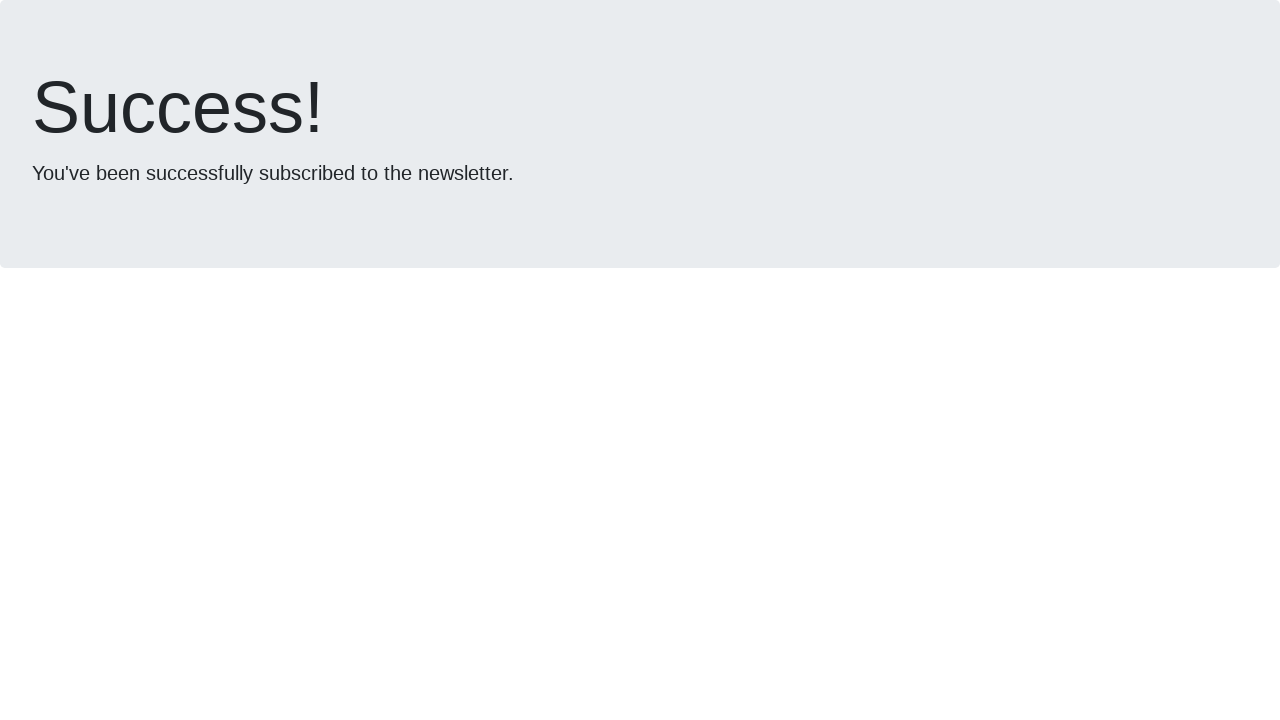